Tests SVG map interaction by navigating to an India map page, locating all state elements within the SVG, and clicking on the Tripura state.

Starting URL: https://www.amcharts.com/svg-maps/?map=india

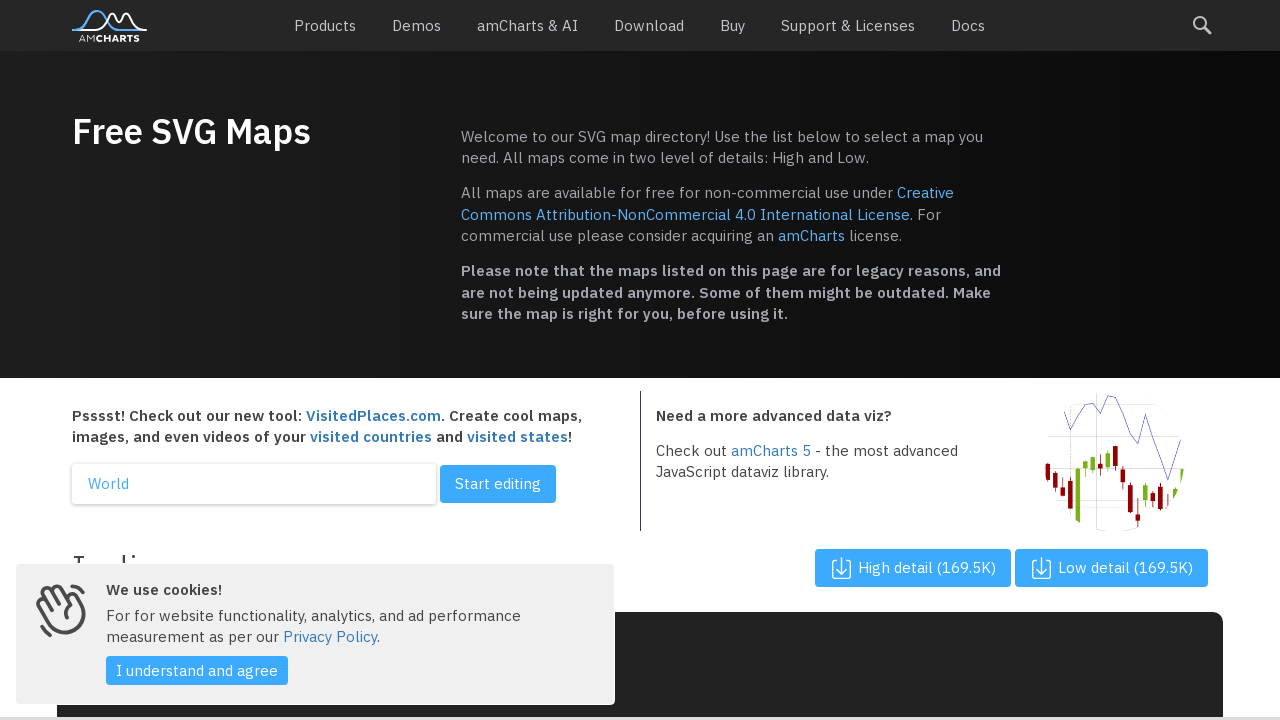

SVG map loaded on India map page
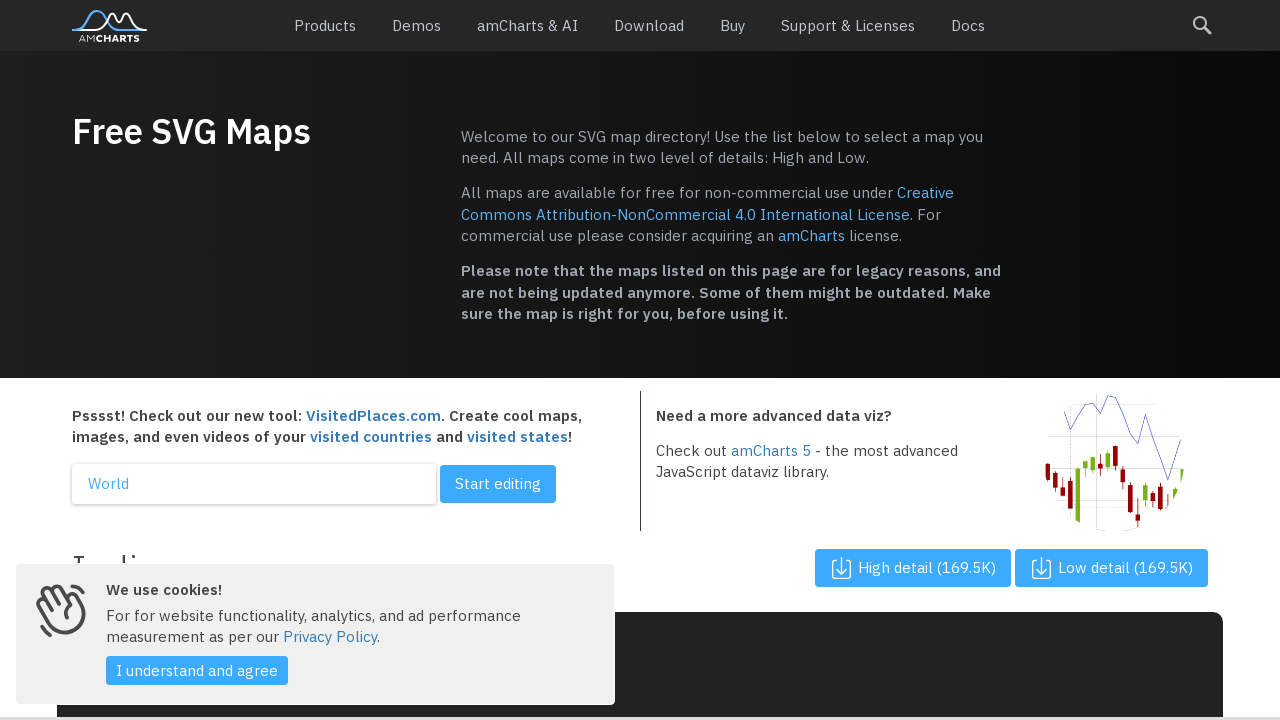

Located all state path elements within SVG map
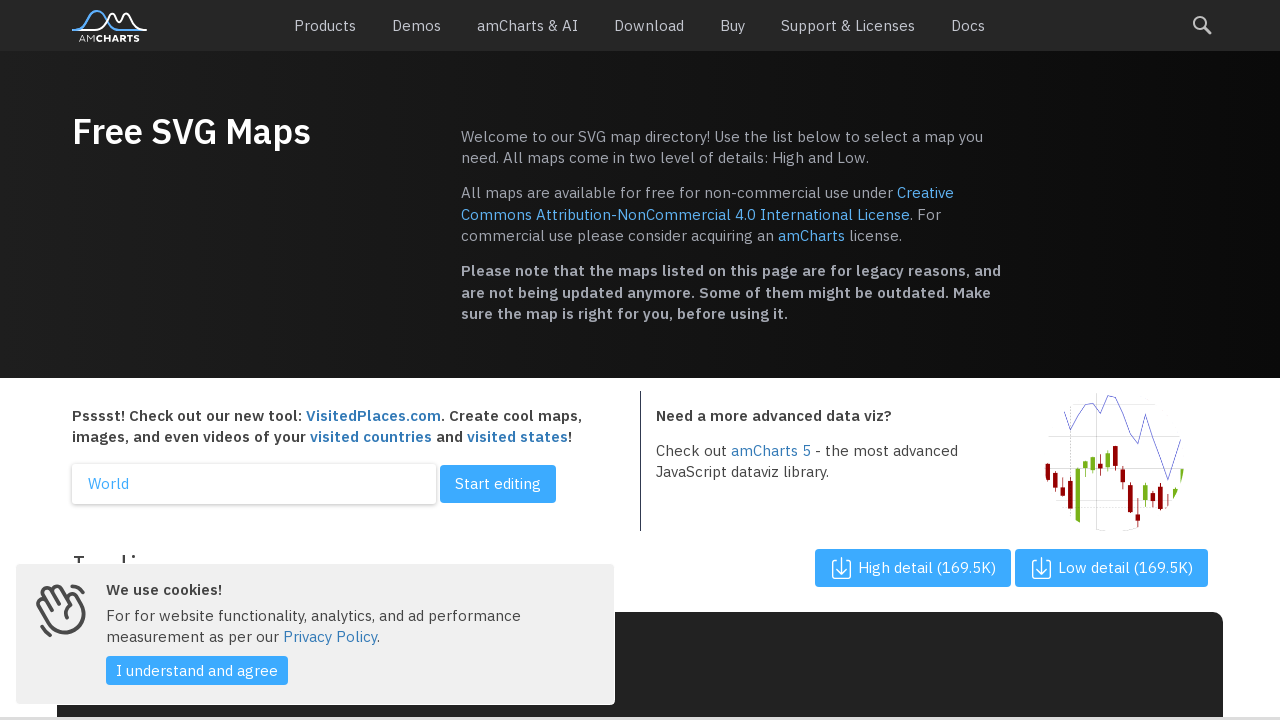

Retrieved aria-label attribute from state element: None
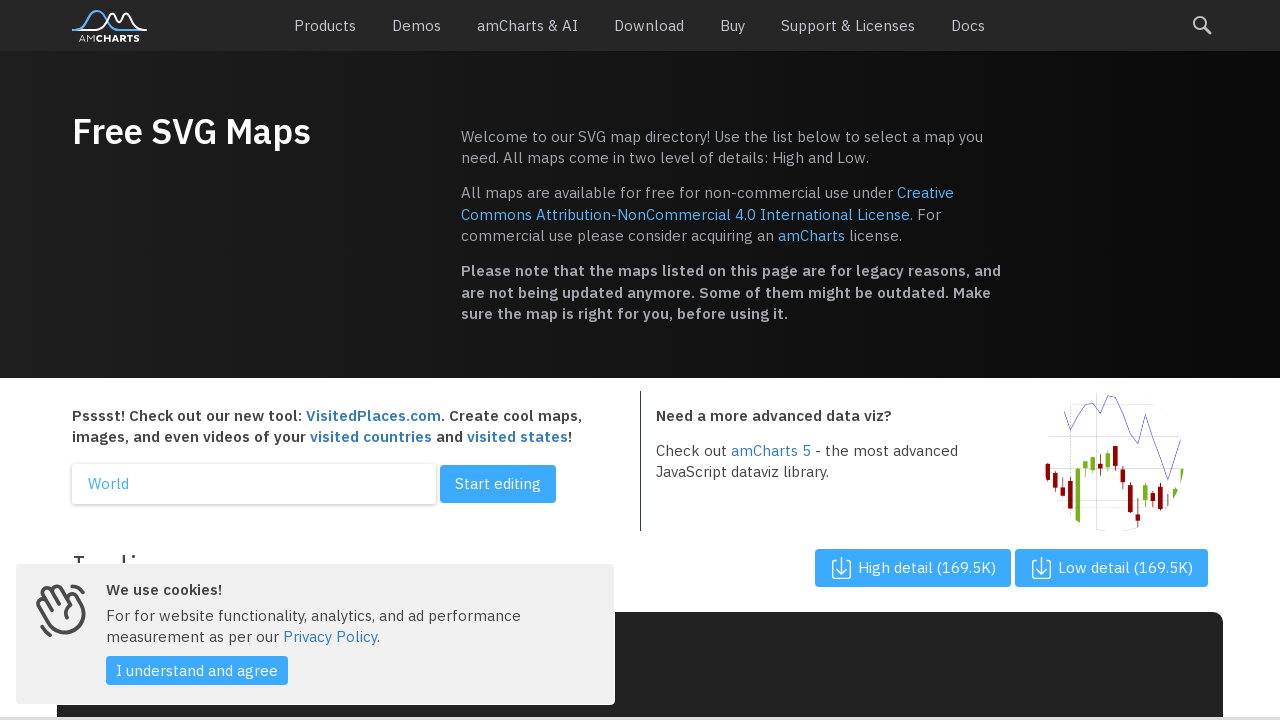

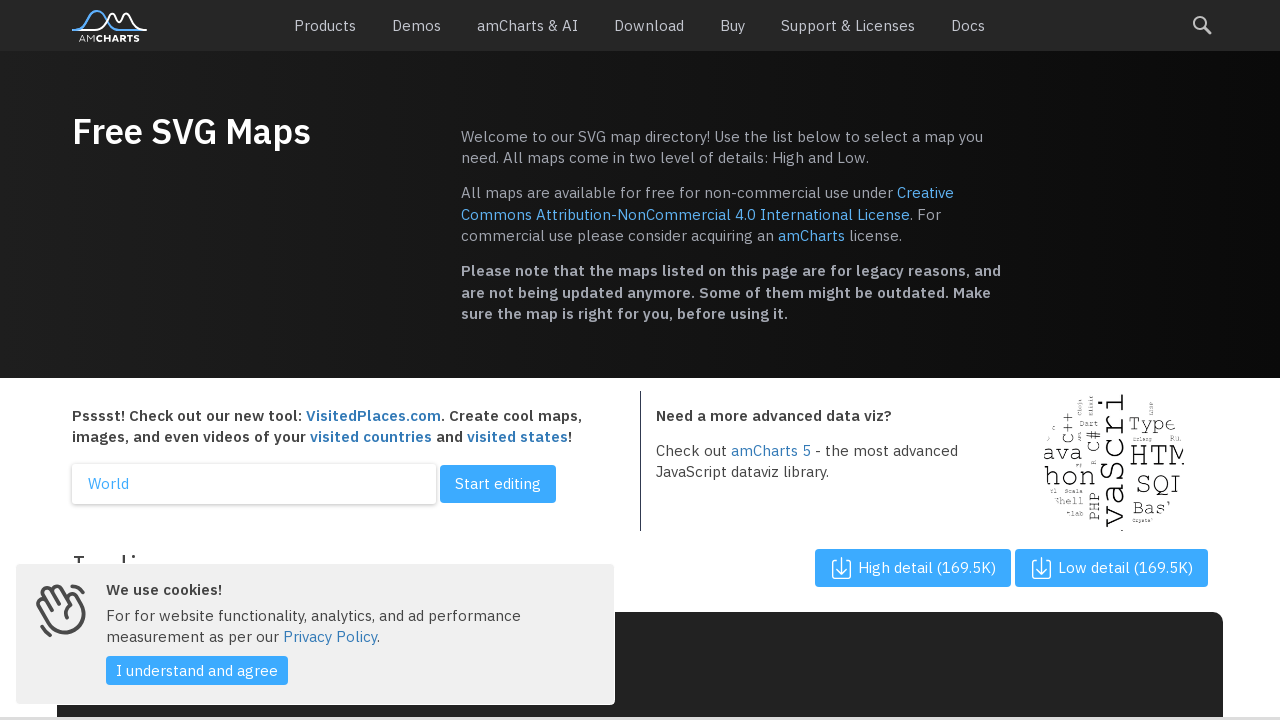